Tests dynamic content generation by clicking a button and waiting for specific text to appear in an element

Starting URL: https://www.training-support.net/webelements/dynamic-content

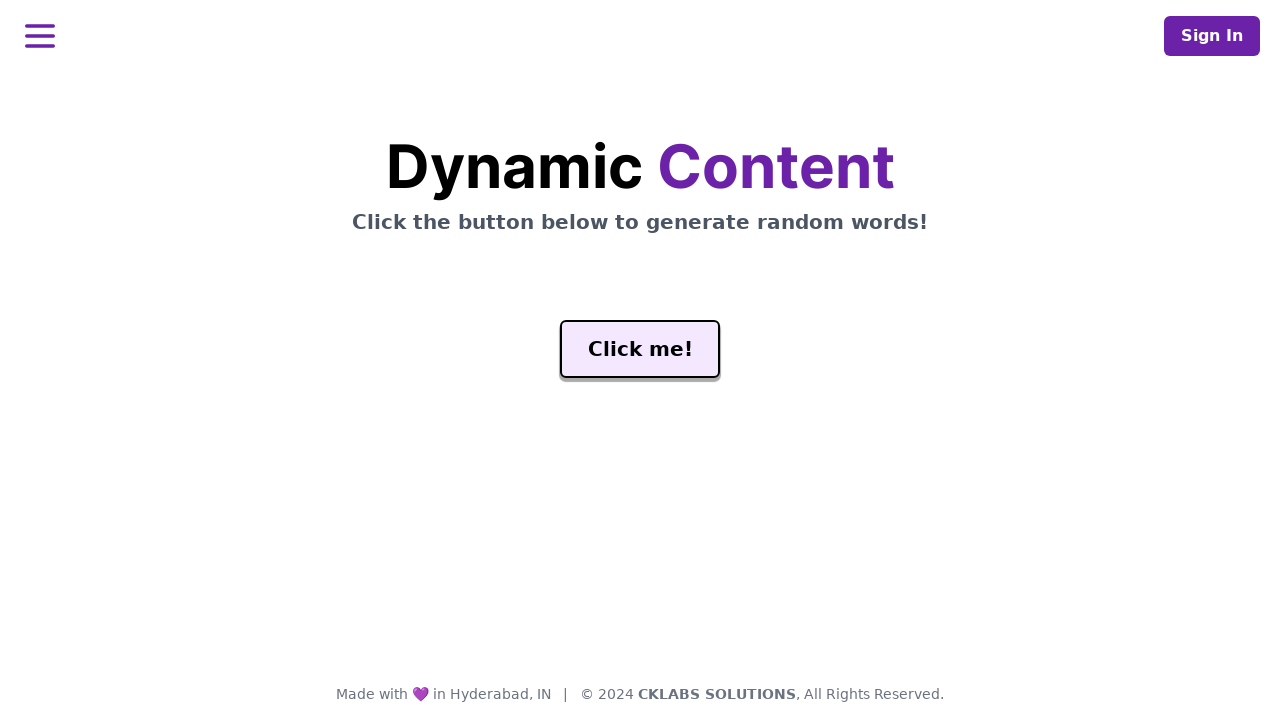

Clicked the generate button to trigger dynamic content at (640, 349) on #genButton
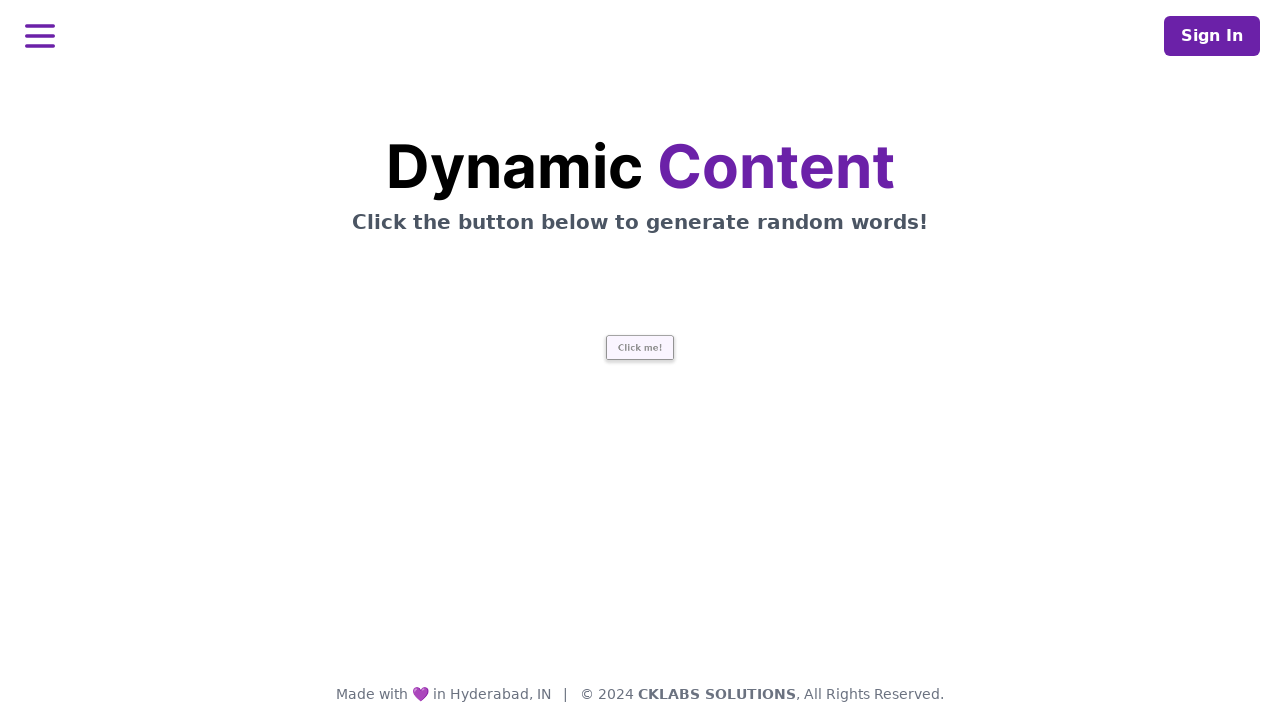

Waited for the word element to contain 'release' text
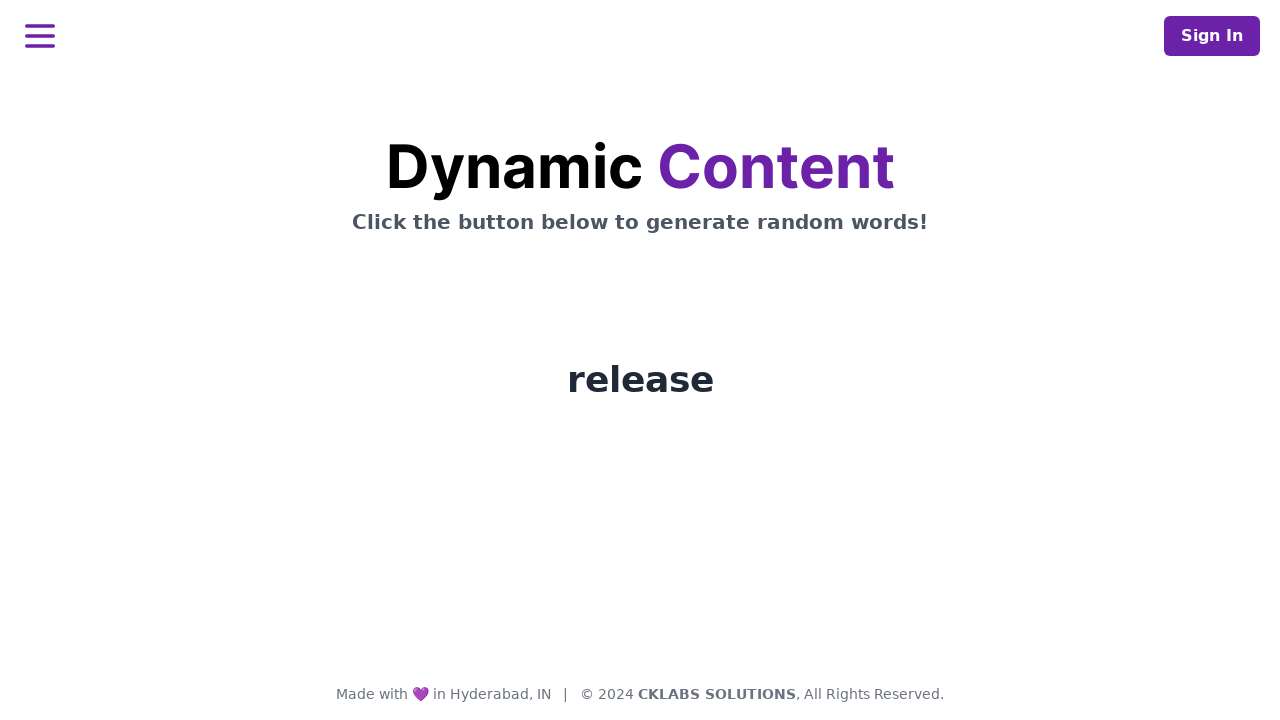

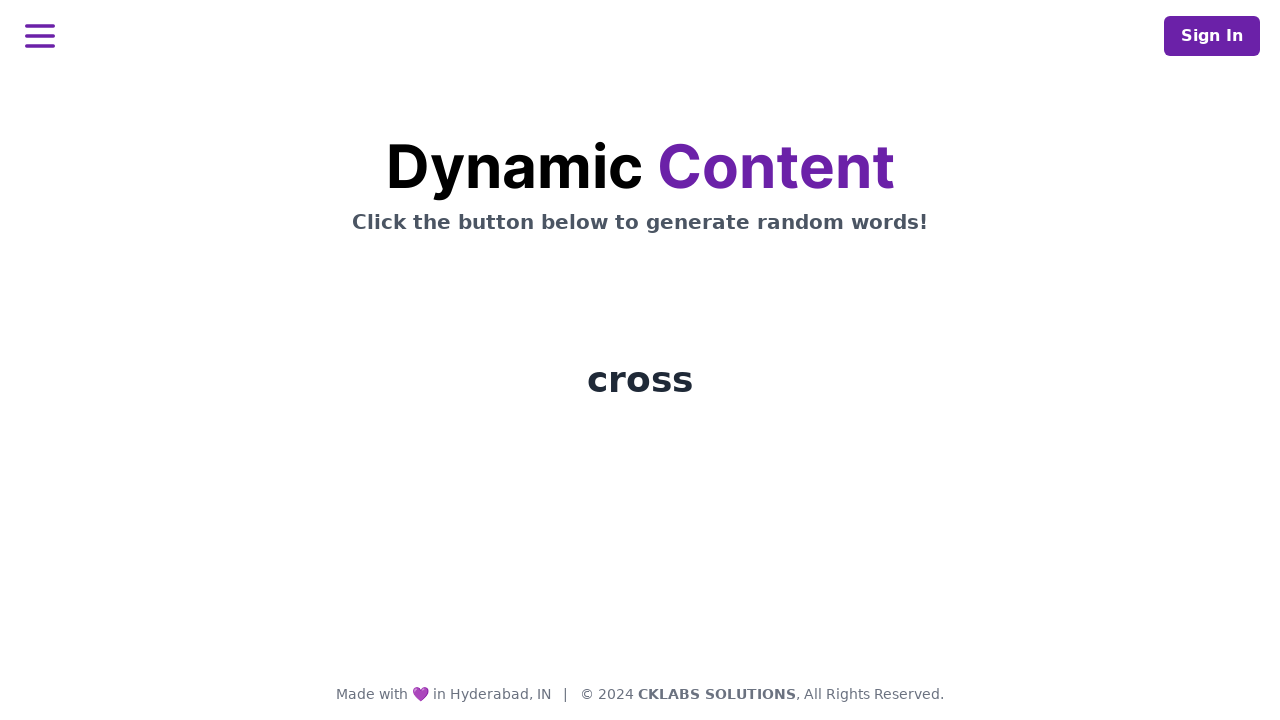